Tests that a valid 5-digit zip code allows proceeding to the registration form

Starting URL: https://sharelane.com/cgi-bin/register.py

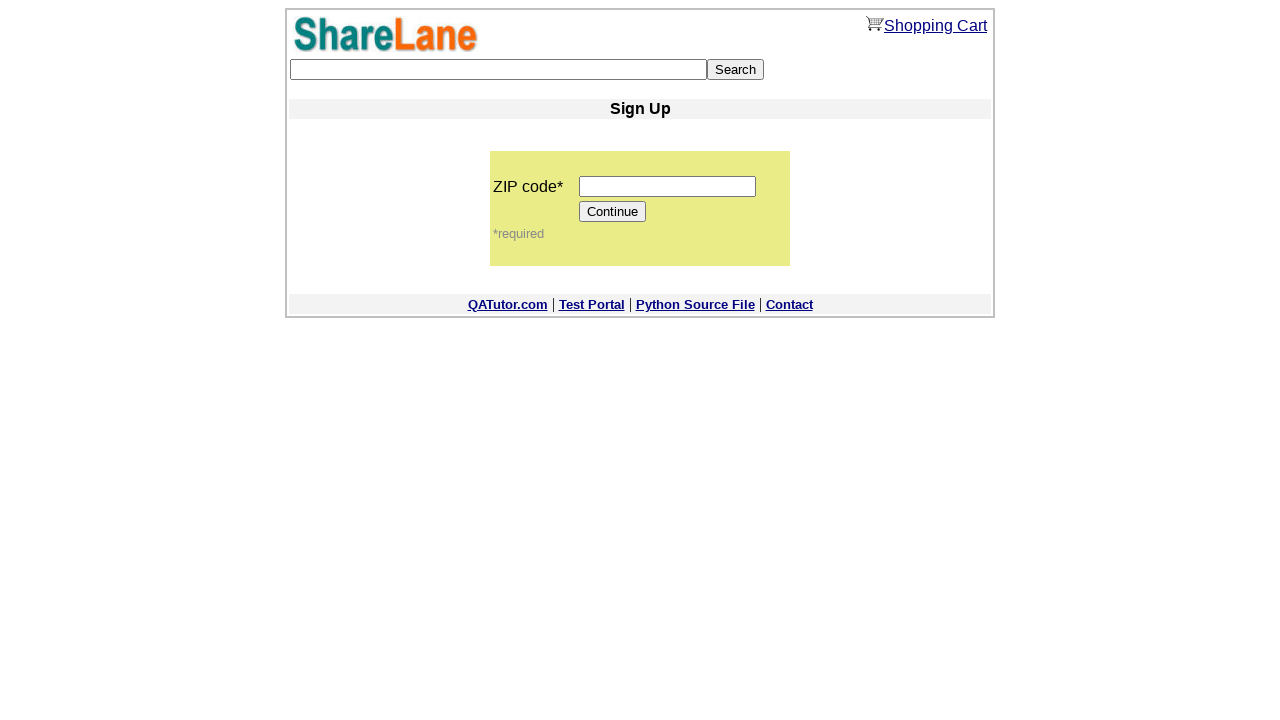

Entered 5-digit zip code '12345' into zip code field on input[name='zip_code']
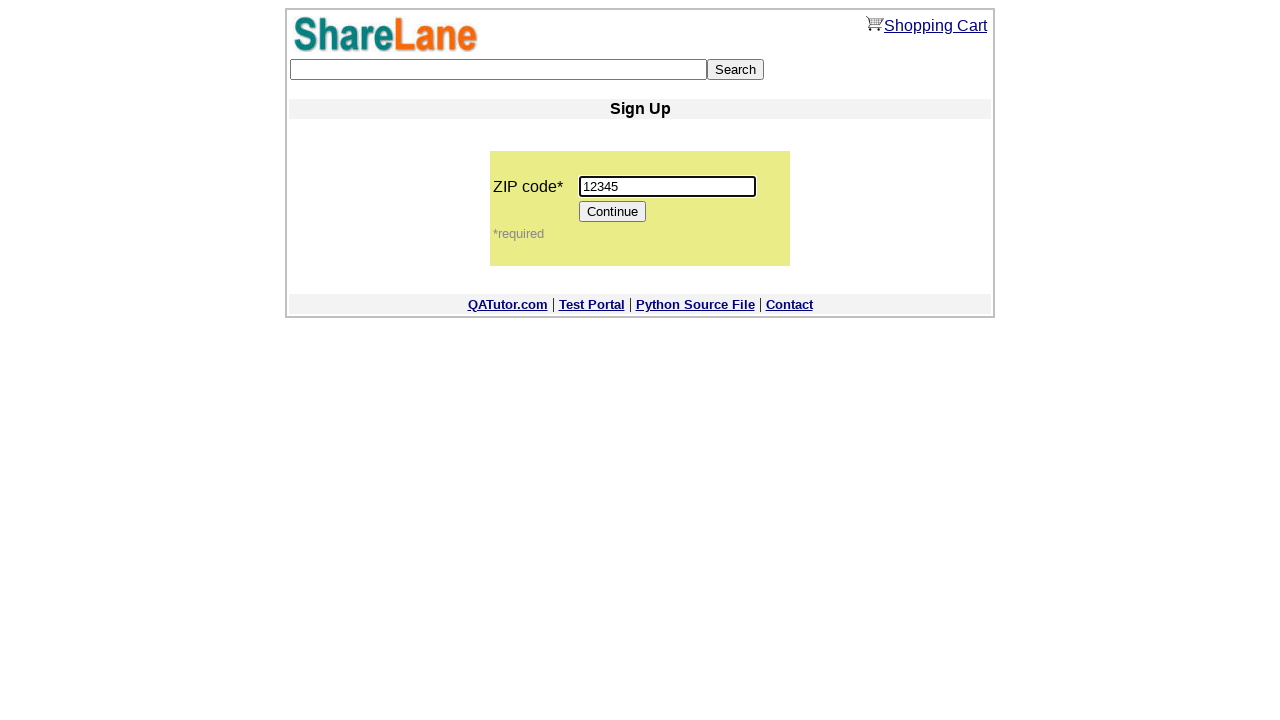

Clicked Continue button to proceed at (613, 212) on [value='Continue']
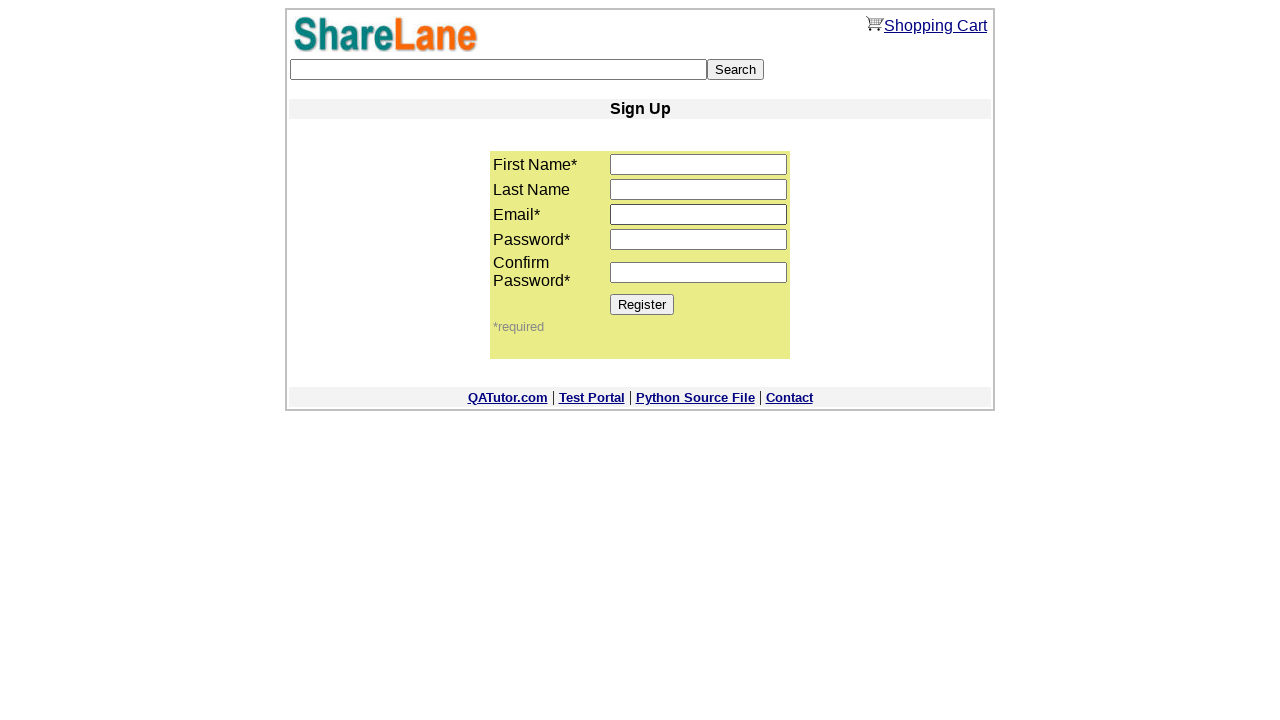

Registration form loaded with Register button visible
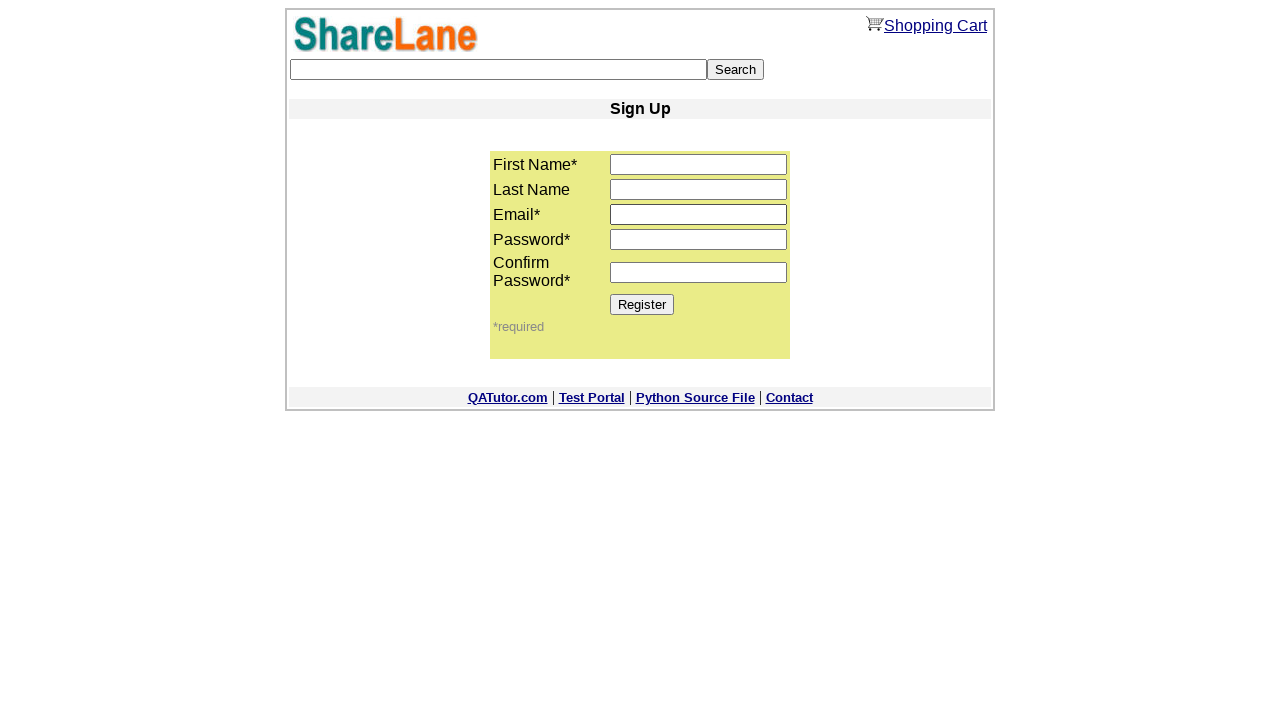

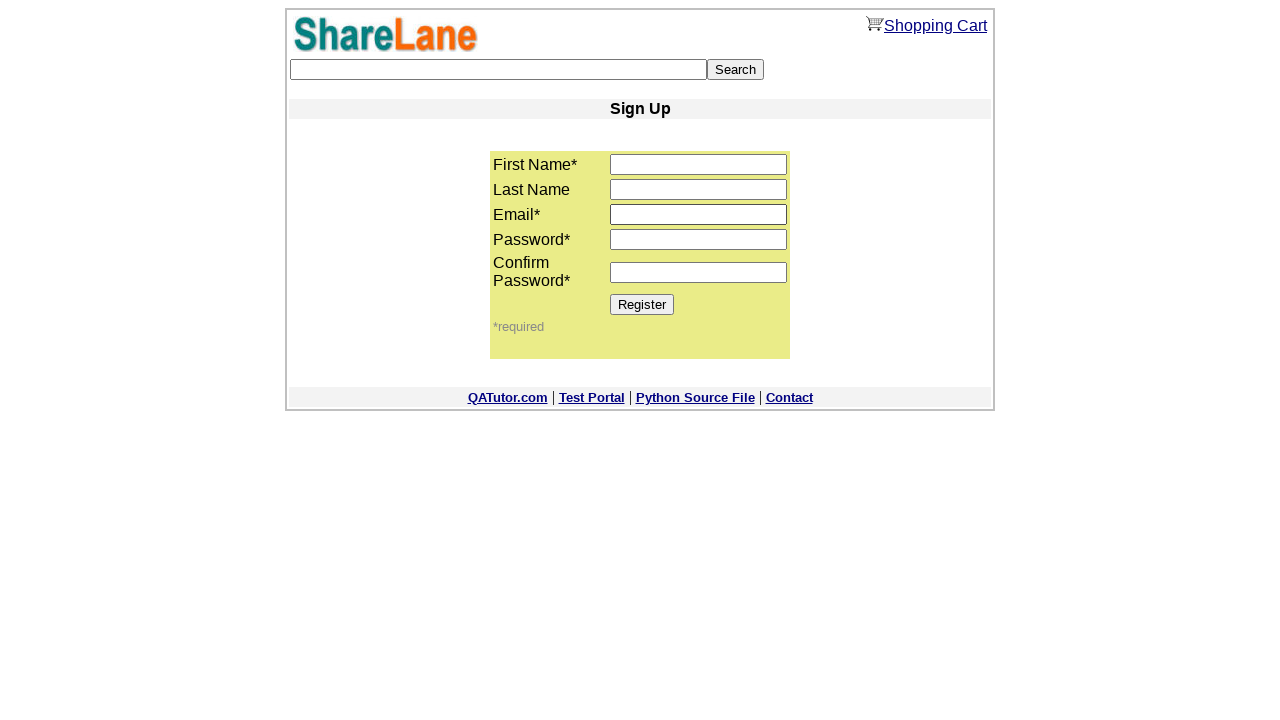